Tests JavaScript scroll functionality by scrolling to the top of the page, entering text in an input field, then scrolling to the bottom and clicking a book link.

Starting URL: https://api.jquery.com/dblclick/

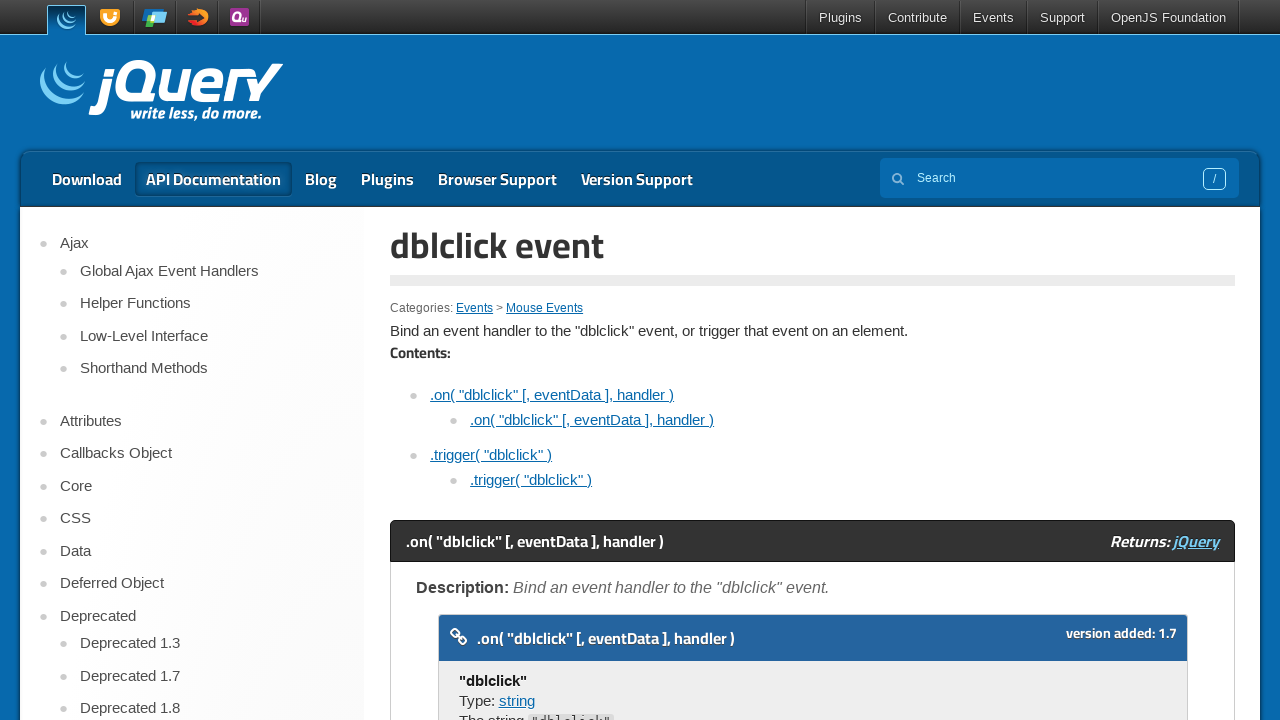

Scrolled to top of the page
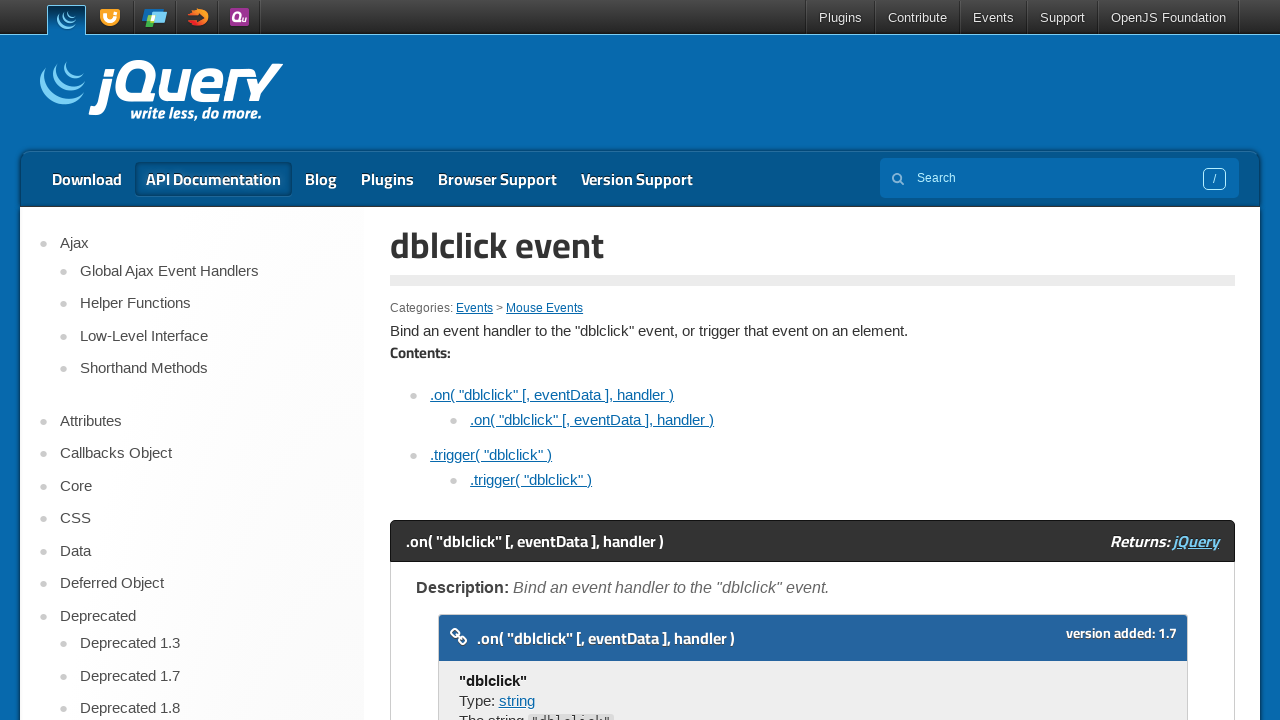

Entered text 'Thanks to JavascriptExecutor' in input field on input
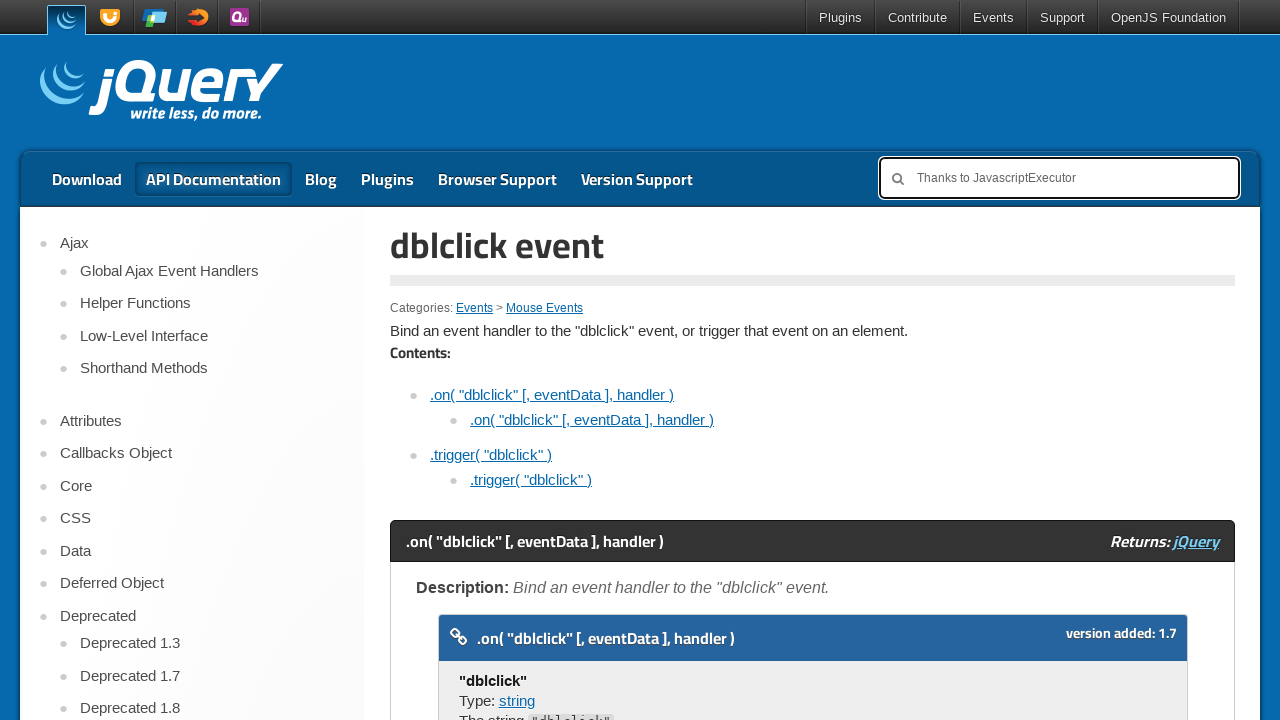

Scrolled to bottom of the page
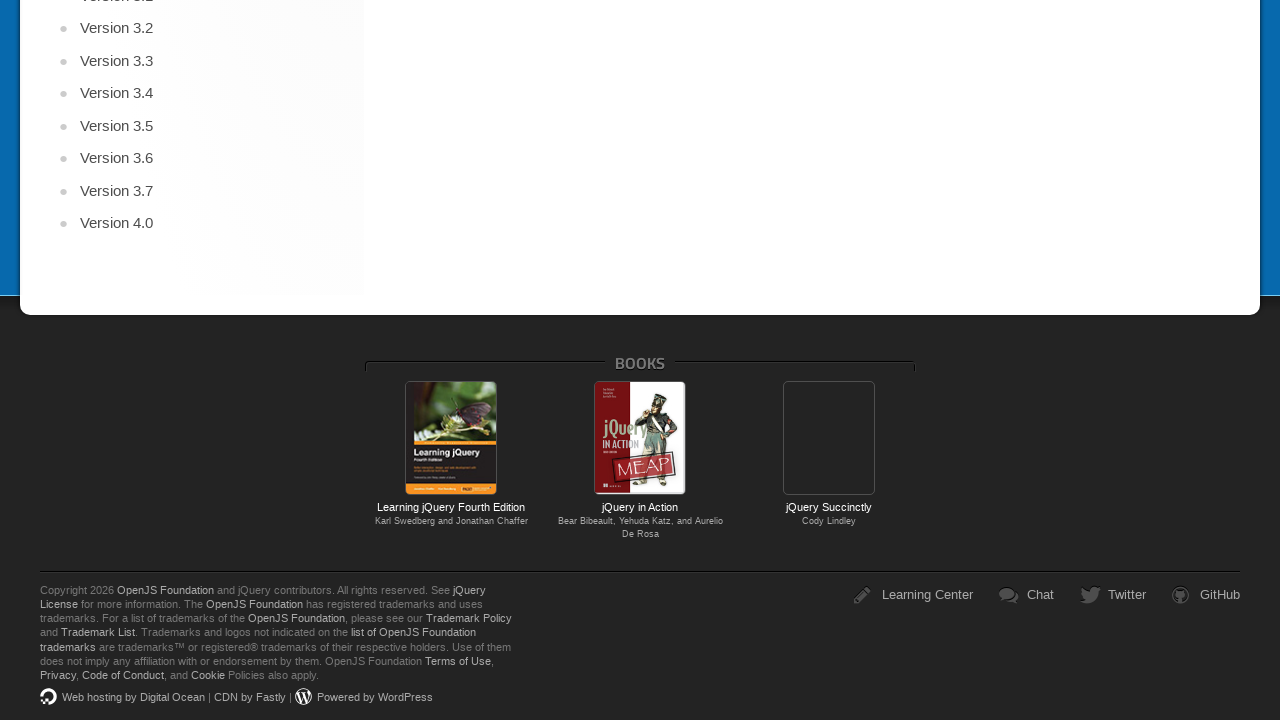

Clicked on jQuery in Action book link at (640, 438) on a[href*='https://www.manning.com/books/jquery-in-action-third-edition']
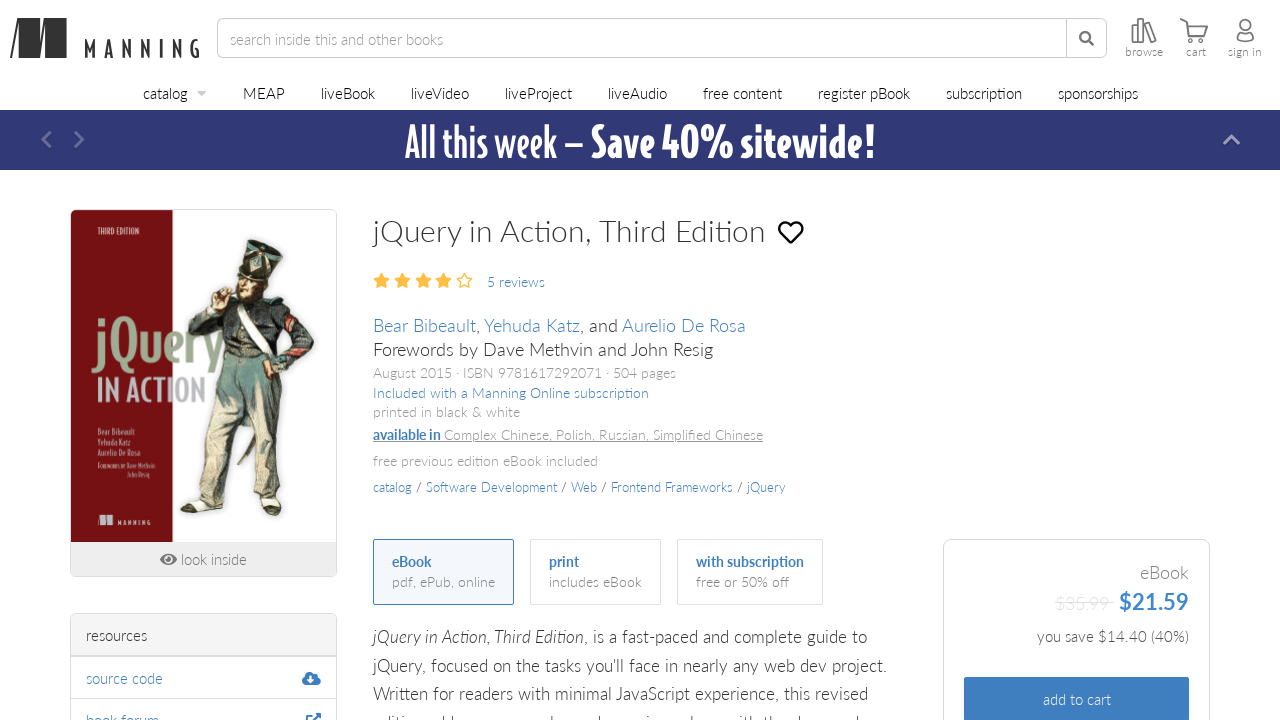

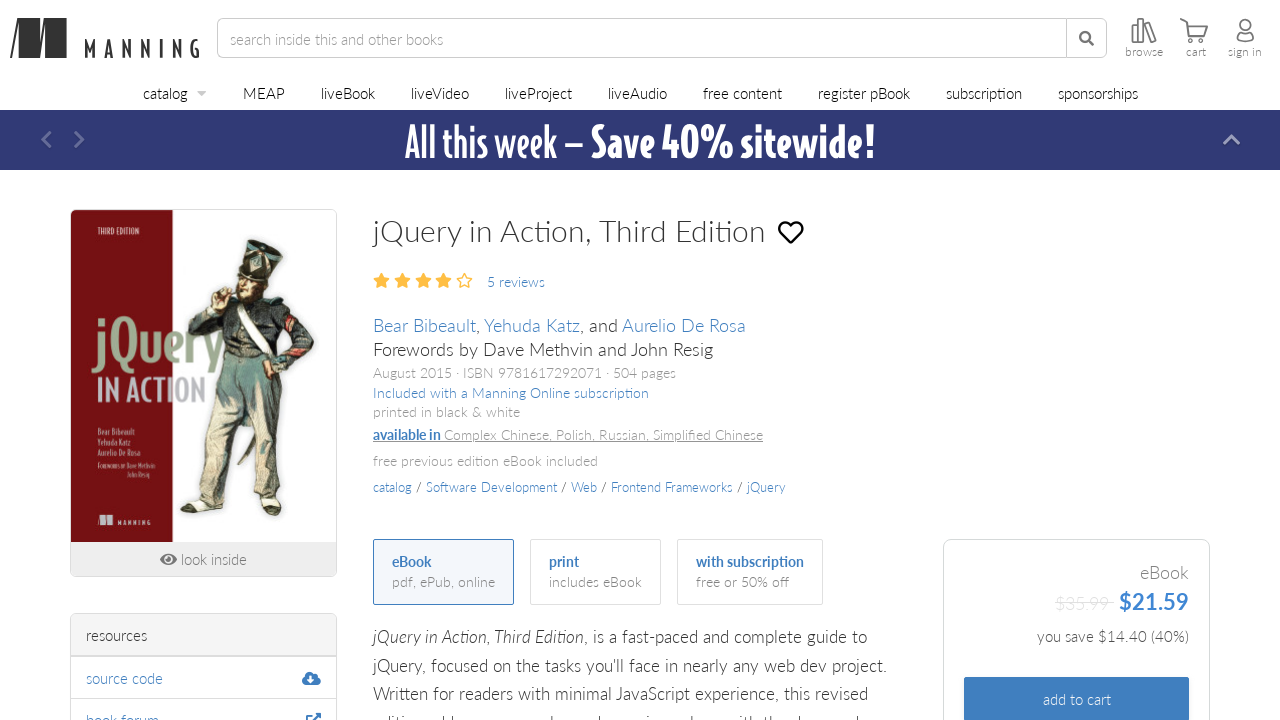